Opens the India iStore Back-To-School page, clicks on the menu bars to open navigation, and verifies menu items are present

Starting URL: https://www.indiaistore.com/Back-To-School?utm_source=EspnCricinfo&utm_medium=Display&utm_campaign=Macbook_BTS_July_Aug_22&utm_content=Static

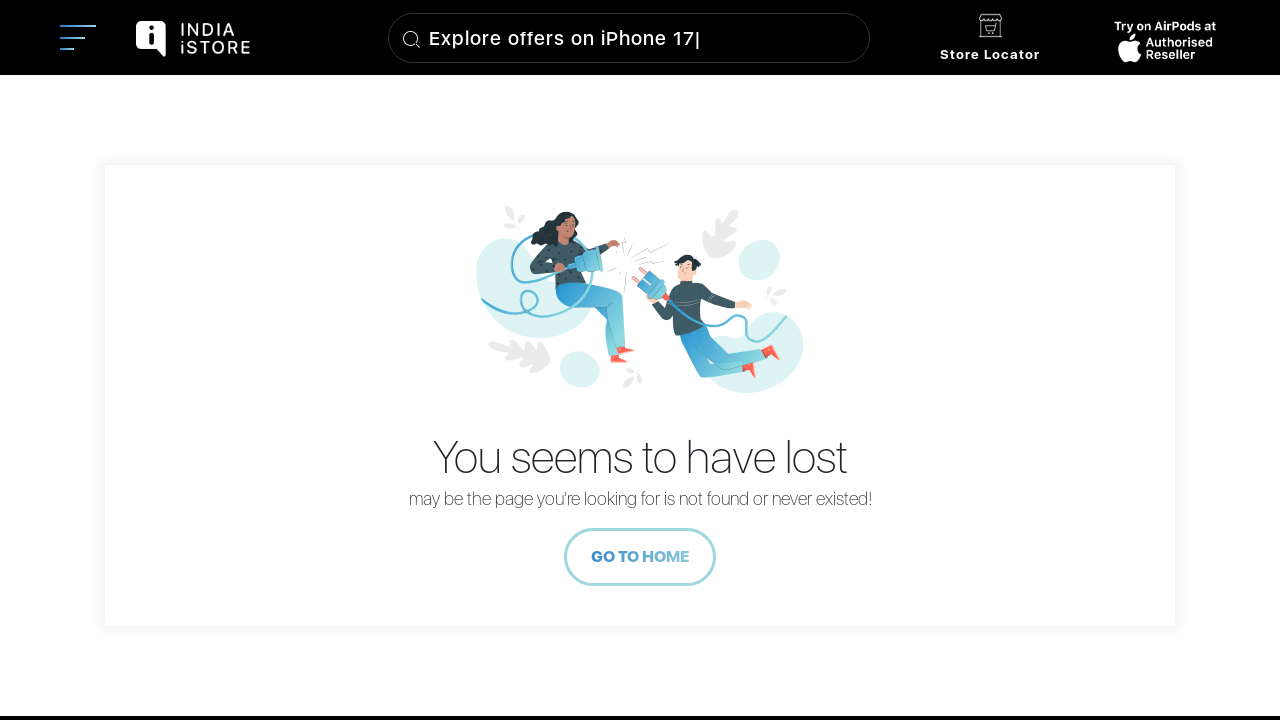

Clicked menu bars to open navigation at (78, 38) on .bars
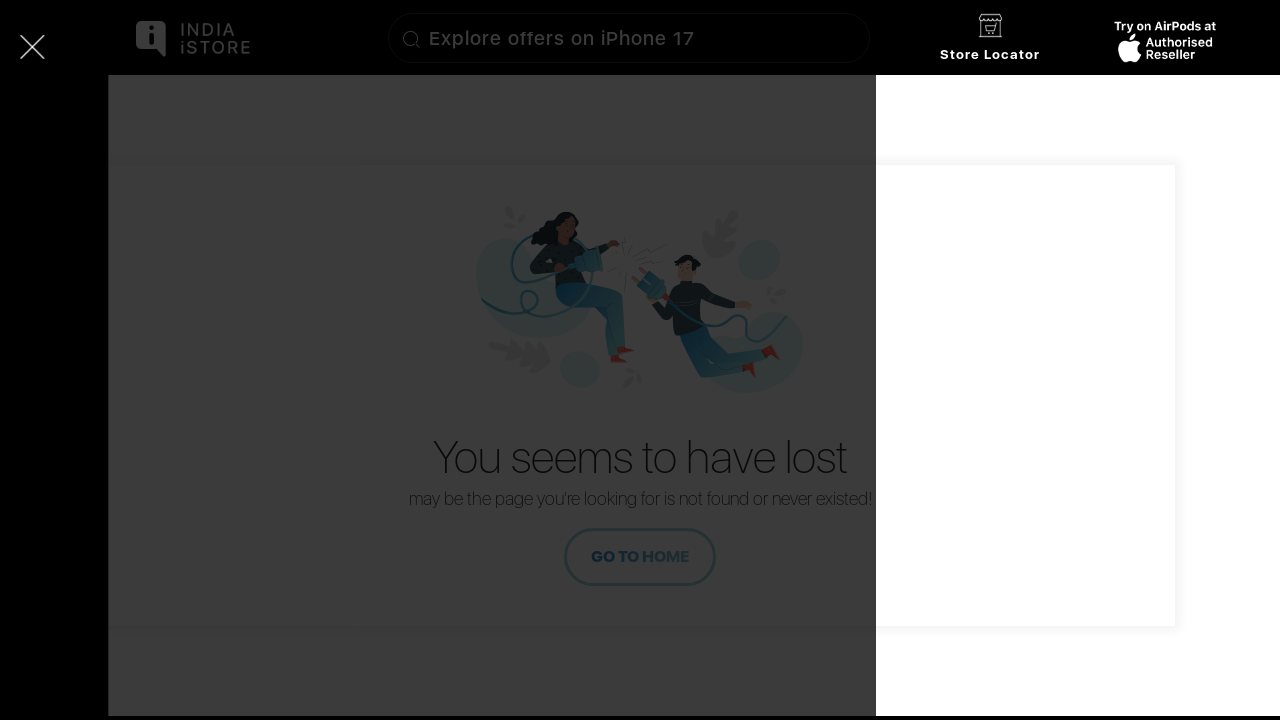

Accordion menu loaded with navigation items
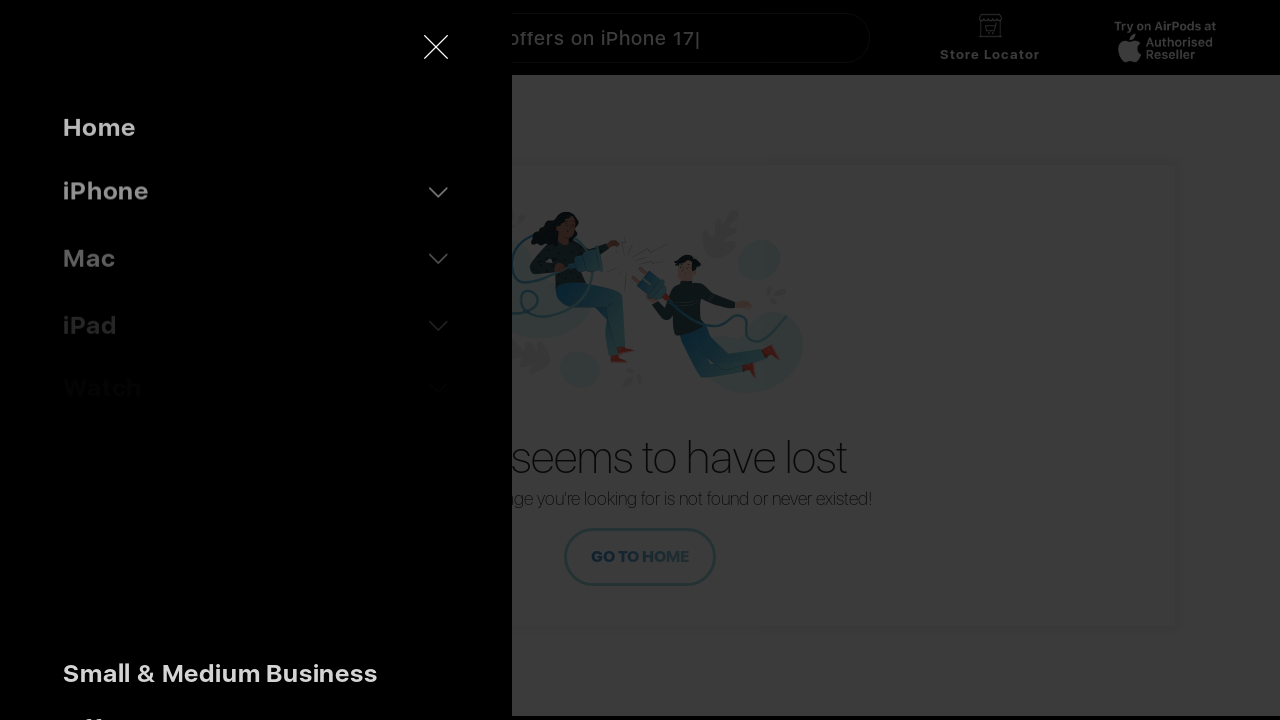

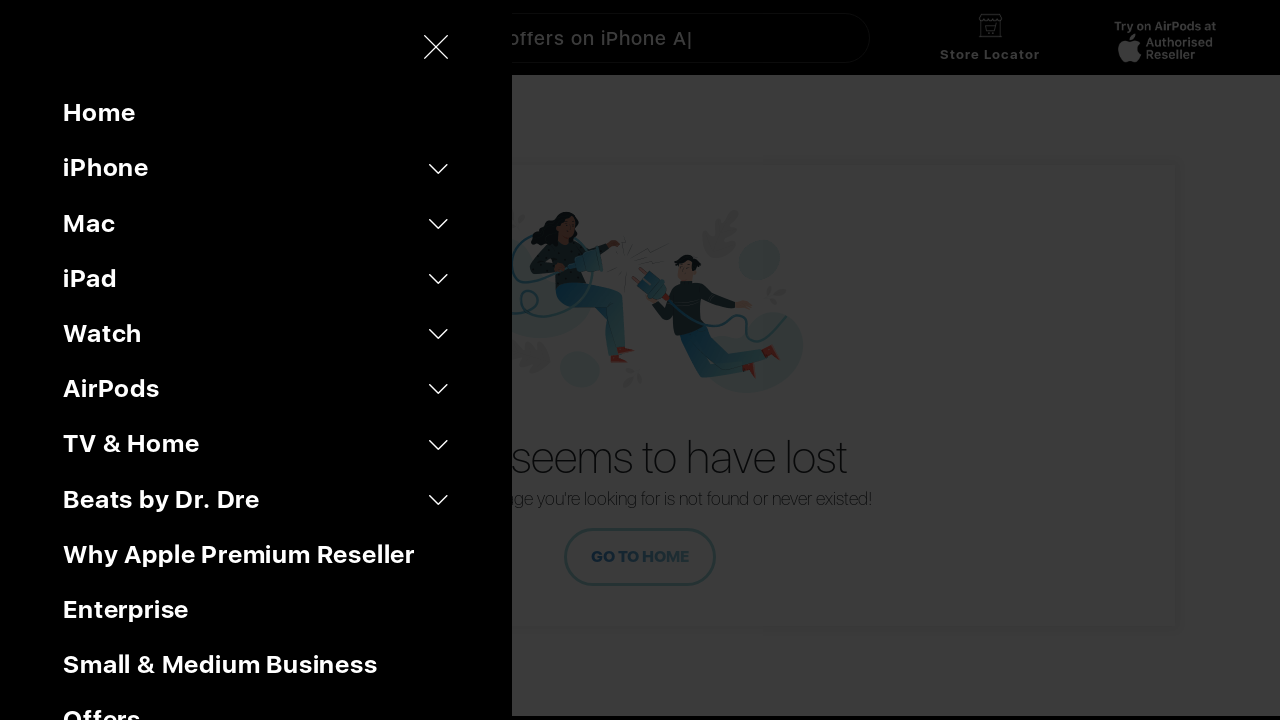